Tests interaction with an old-style HTML select dropdown menu on a demo QA page by locating and selecting options from the dropdown.

Starting URL: https://demoqa.com/select-menu

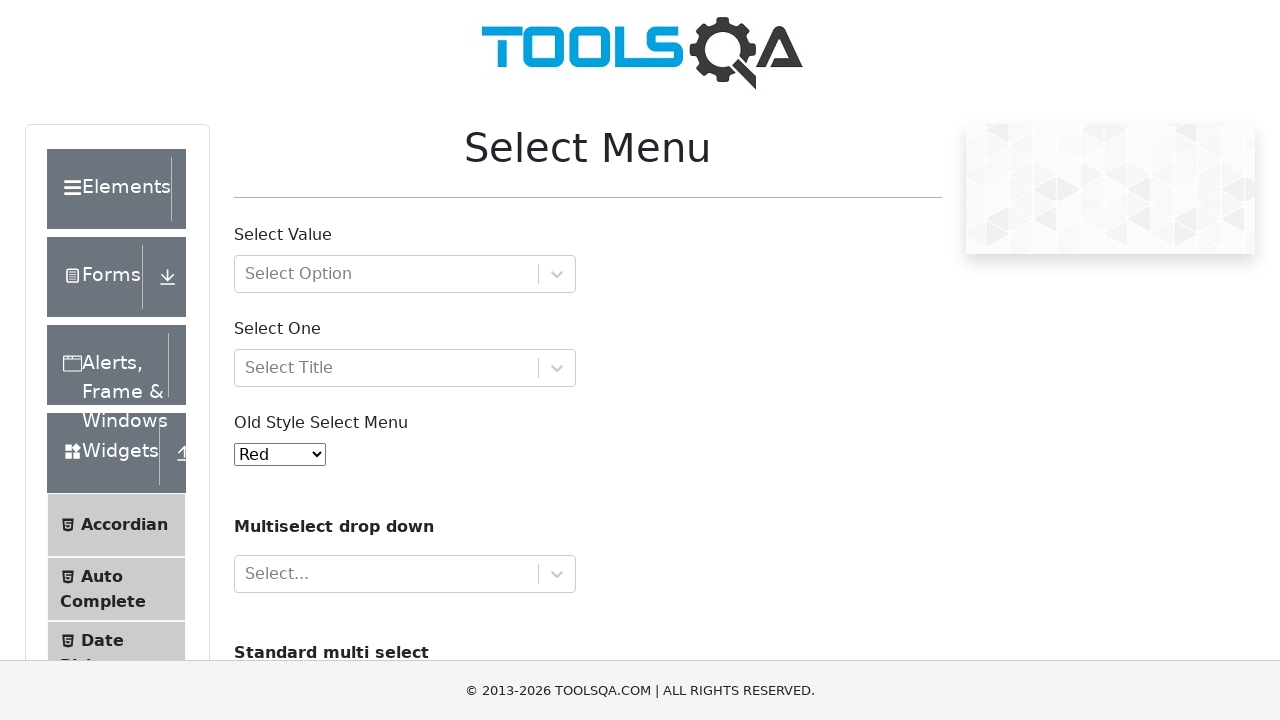

Old-style select menu loaded and became visible
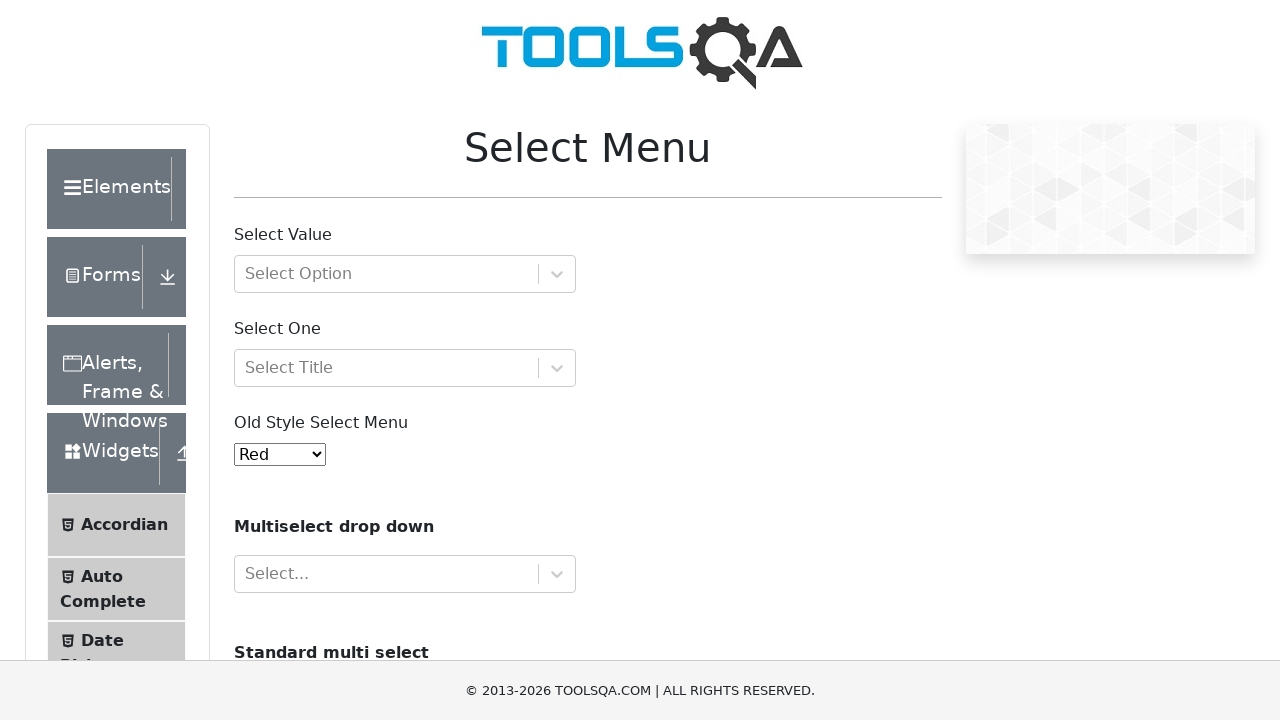

Selected option with value '4' from the old-style select dropdown on #oldSelectMenu
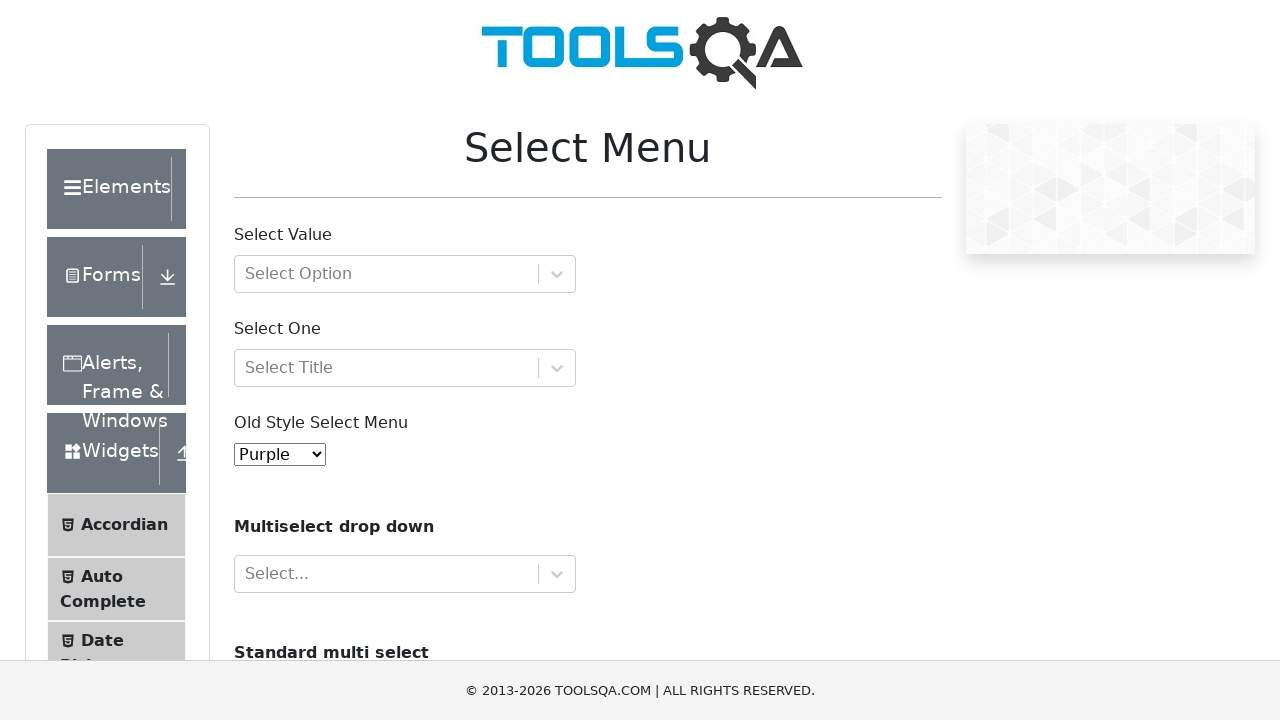

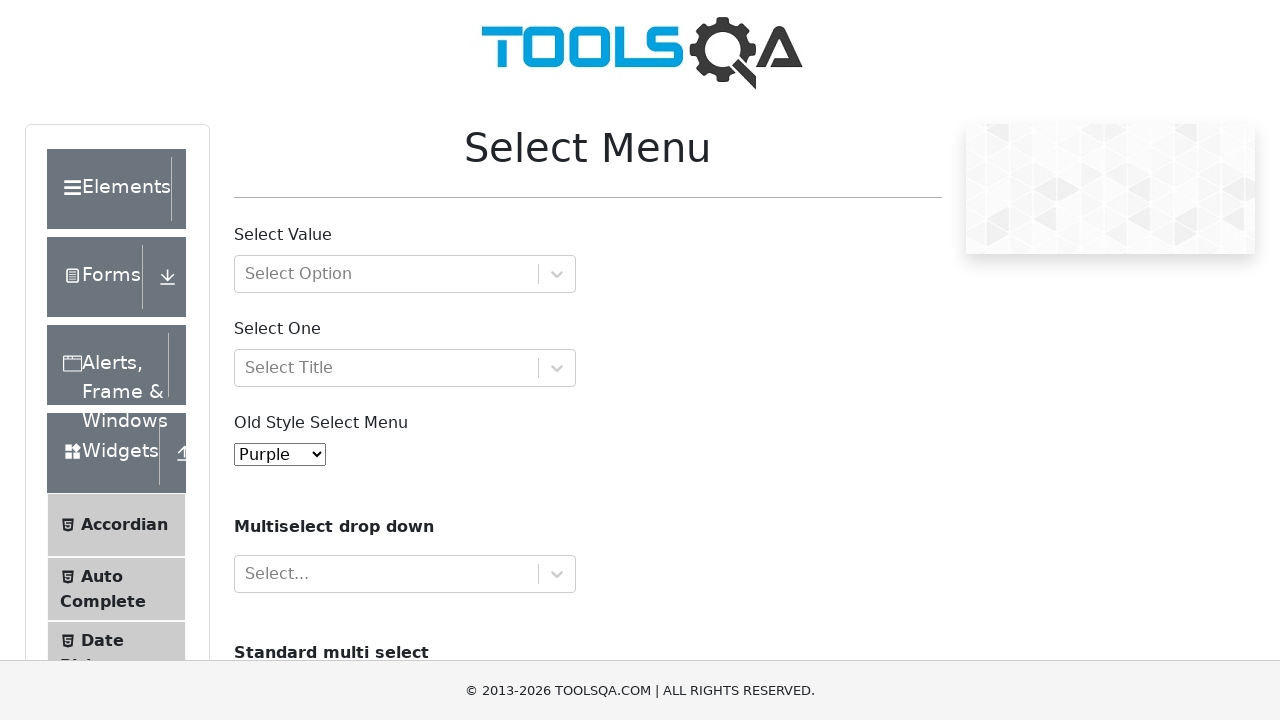